Tests the basic form page by checking if the email textbox is displayed and filling it with text if visible.

Starting URL: https://automationfc.github.io/basic-form/index.html

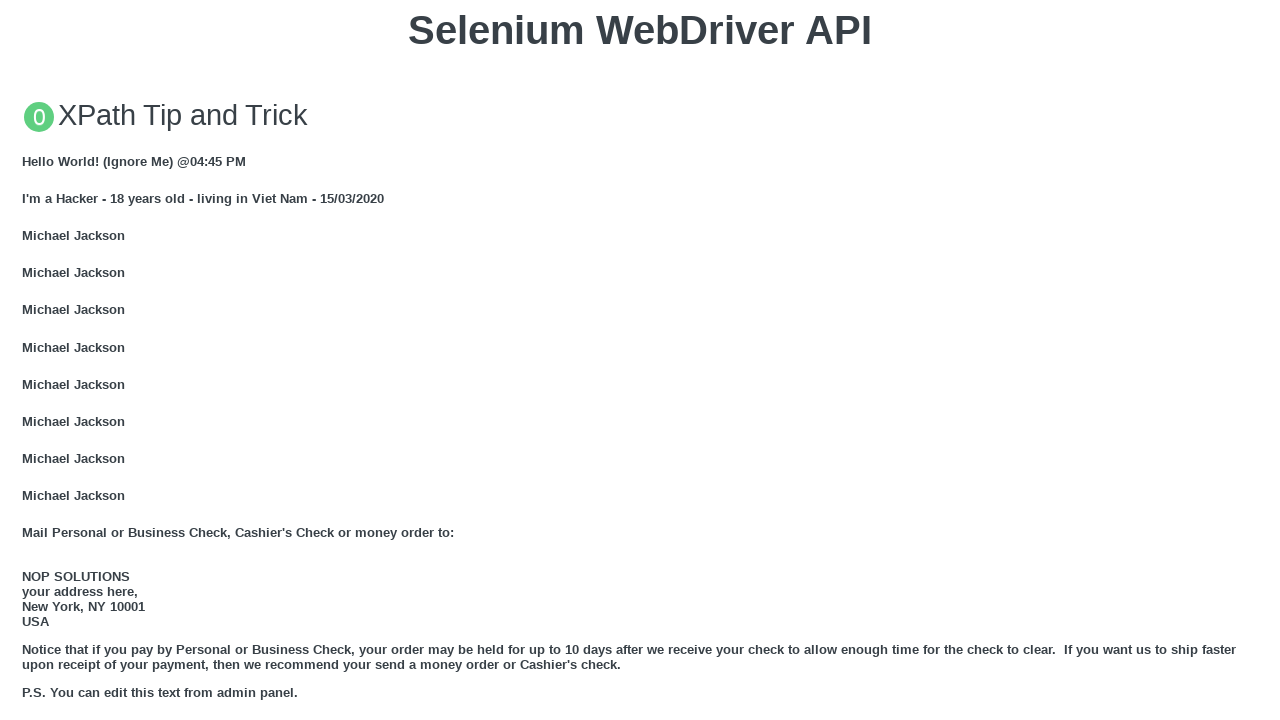

Located email textbox element with ID 'mail'
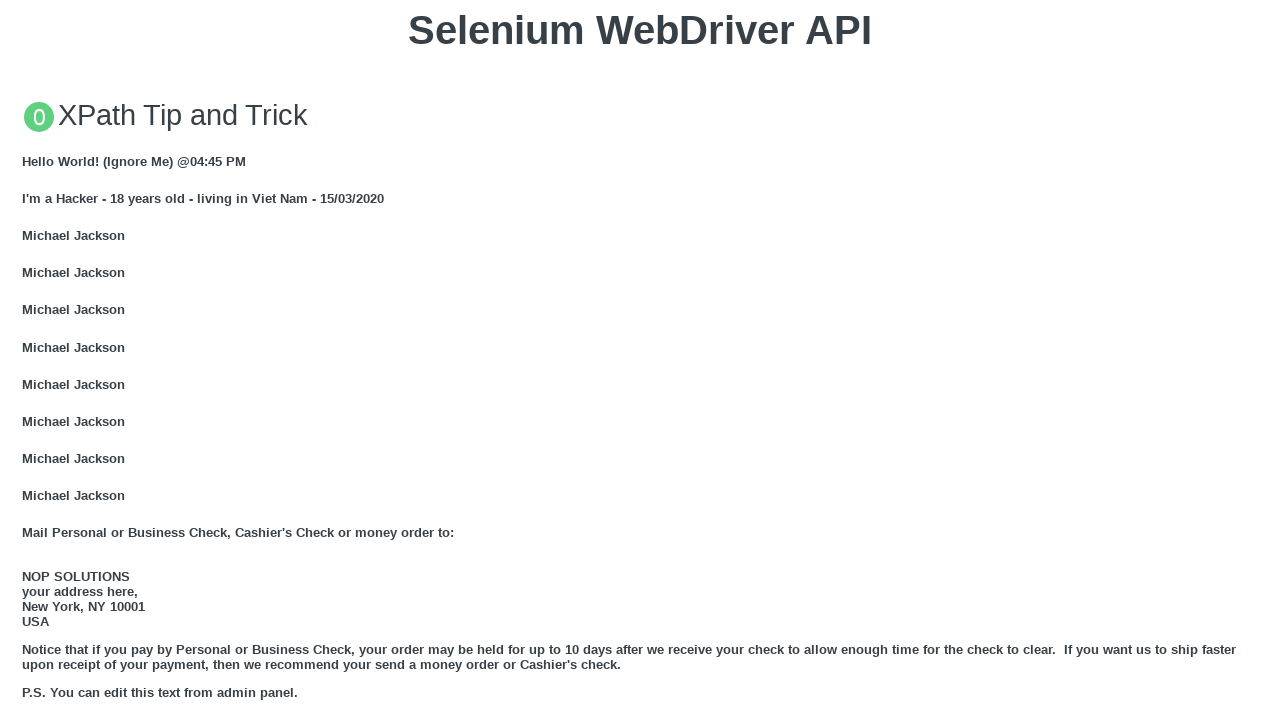

Email textbox is visible
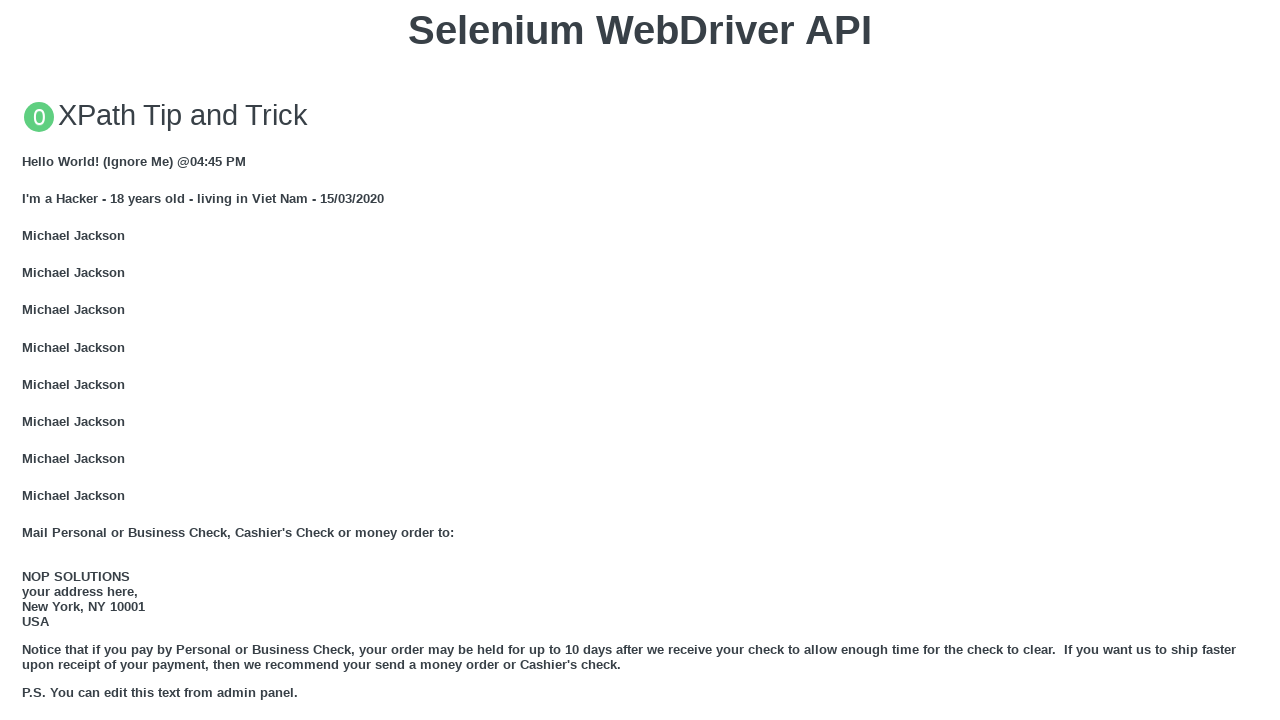

Filled email textbox with 'Tharo beautifull' on #mail
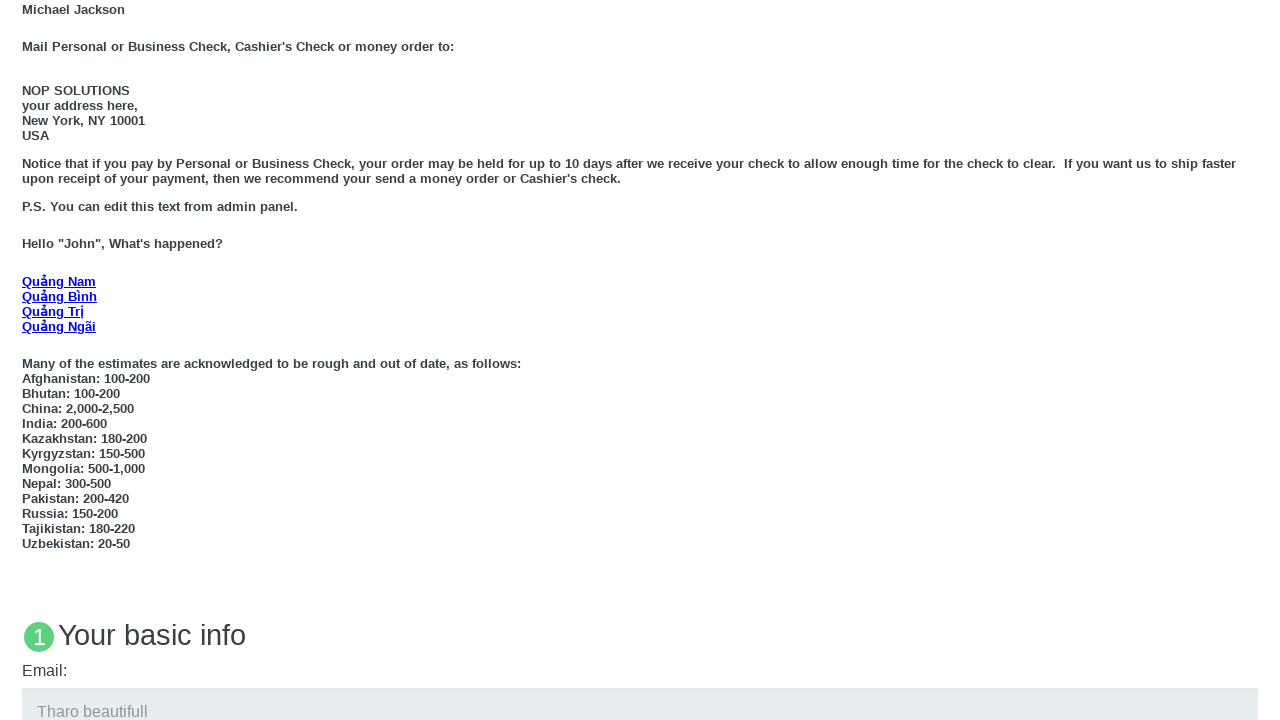

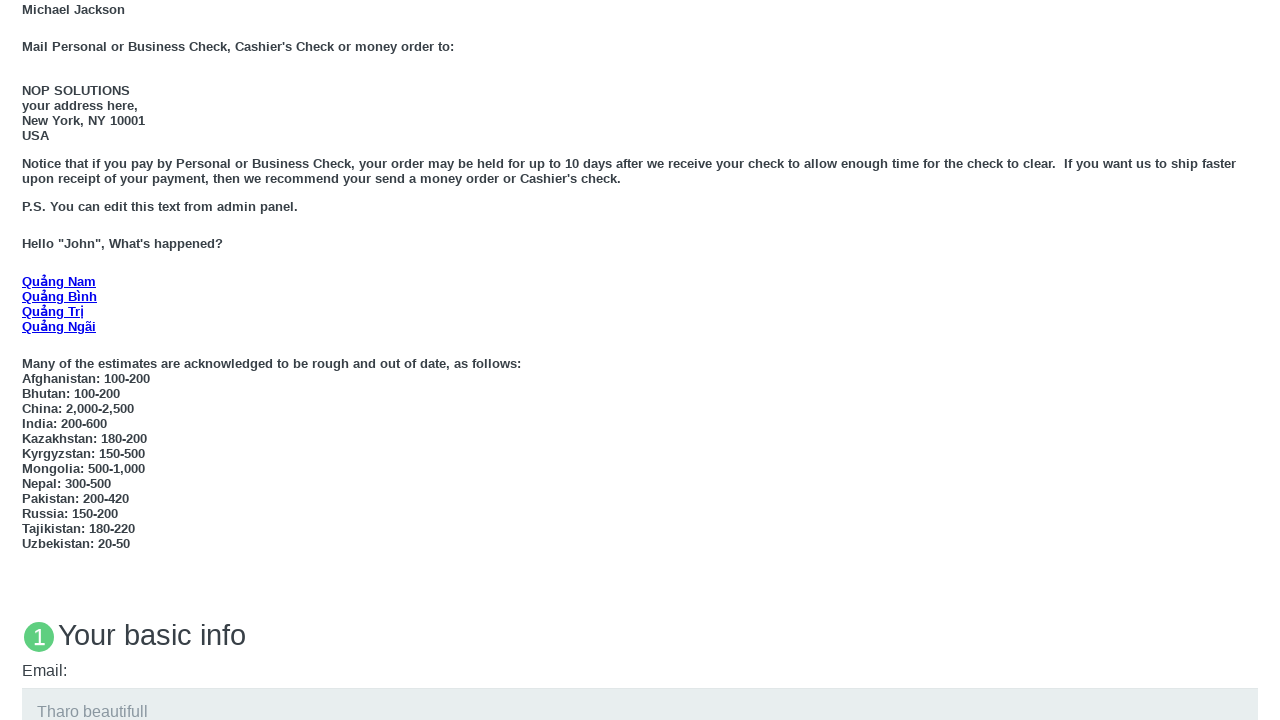